Tests drag and drop functionality by dragging an element onto a drop zone within an iframe

Starting URL: https://jqueryui.com/droppable/

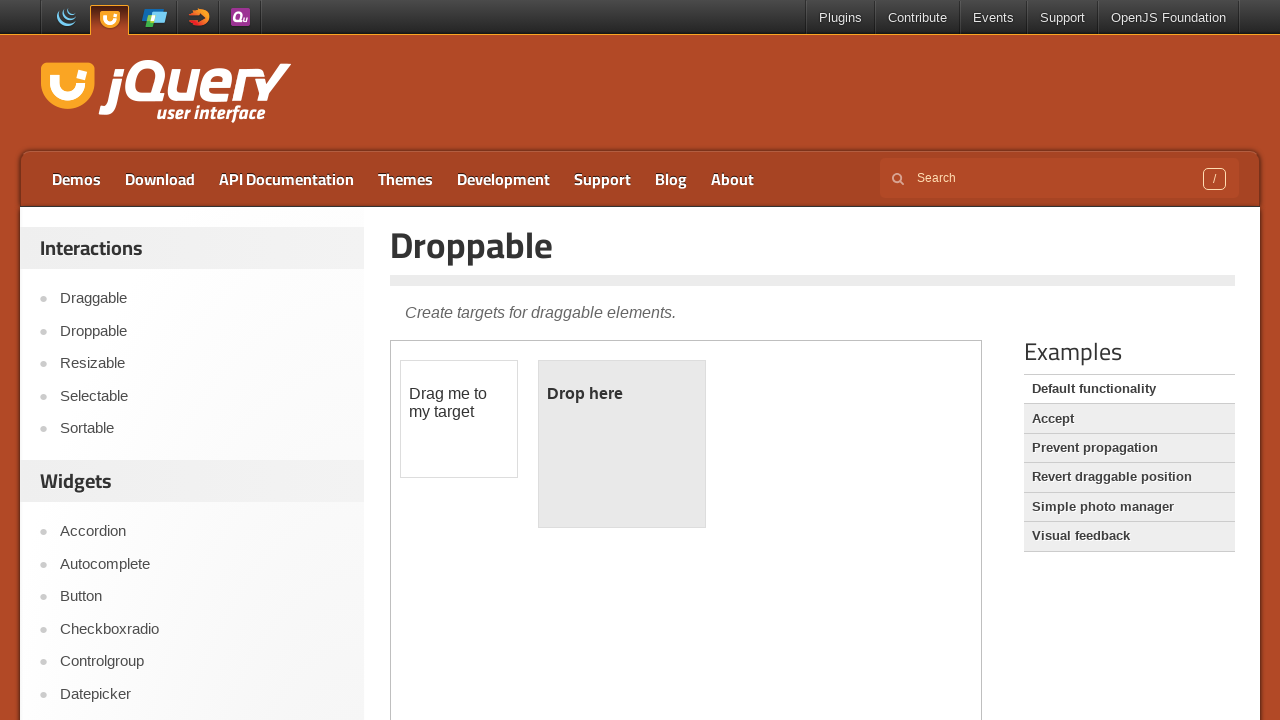

Located iframe containing drag and drop demo
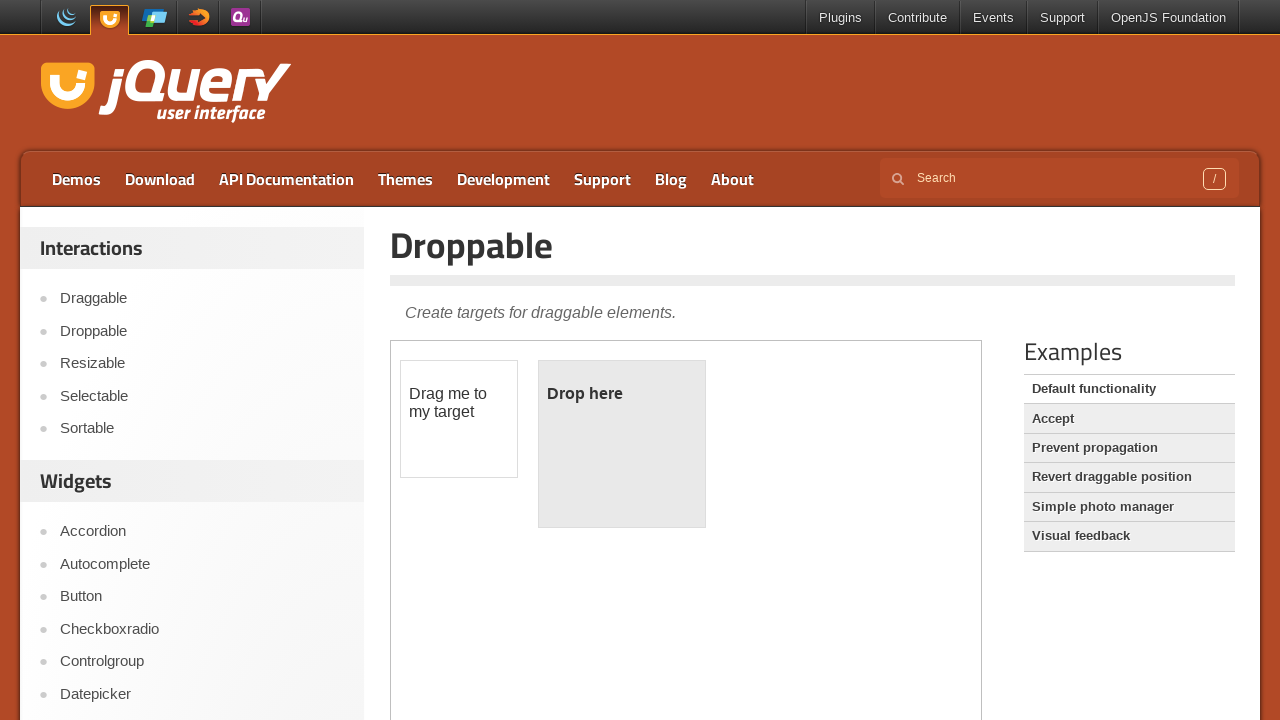

Located draggable element with id 'draggable'
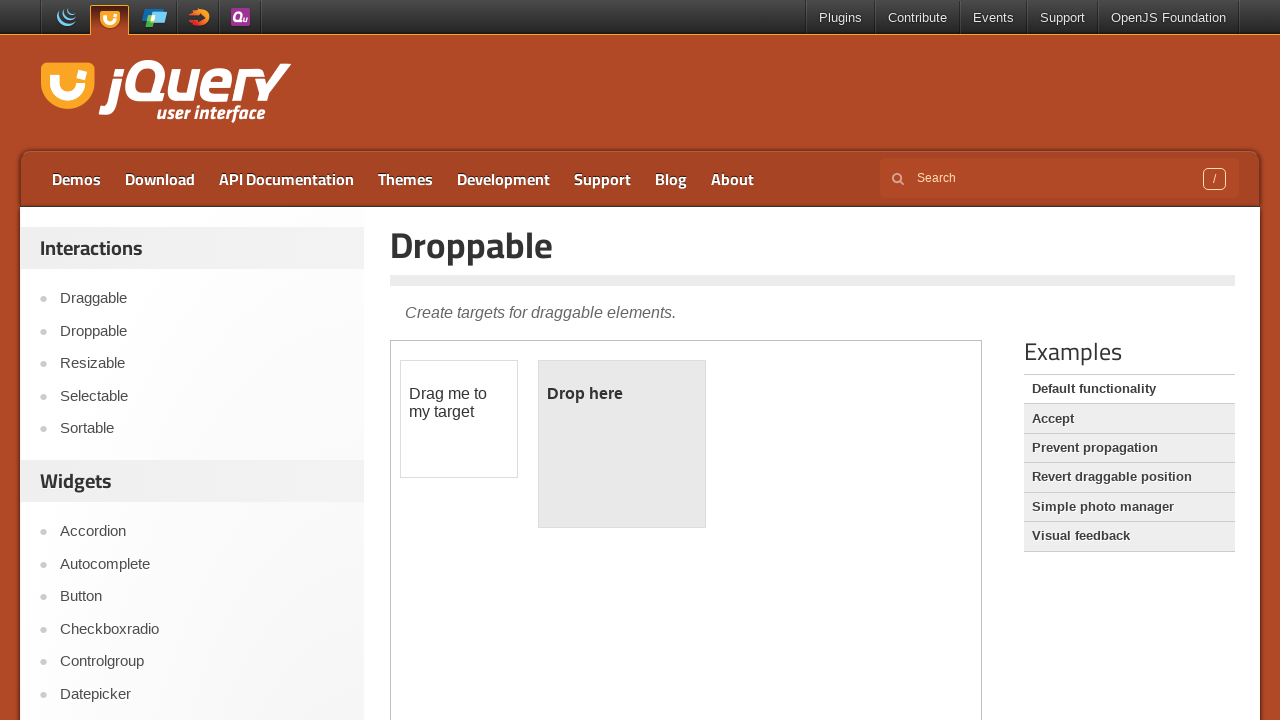

Located droppable element with id 'droppable'
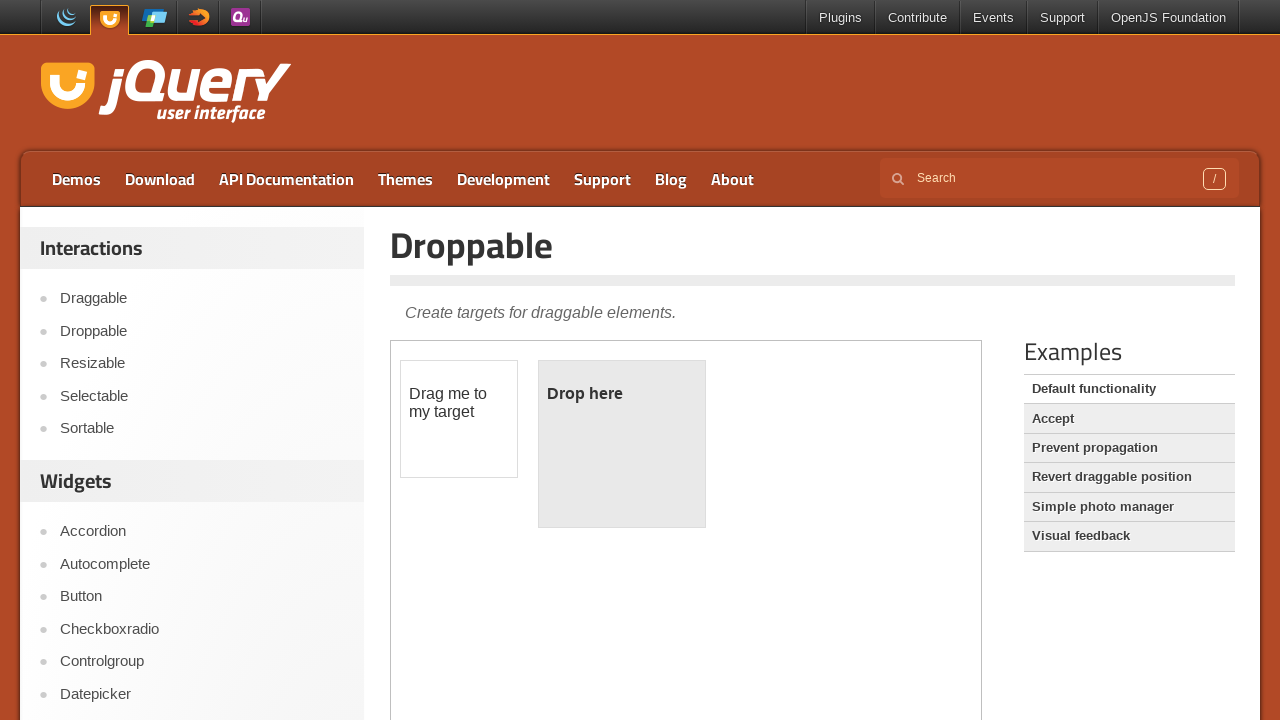

Located drop zone text element
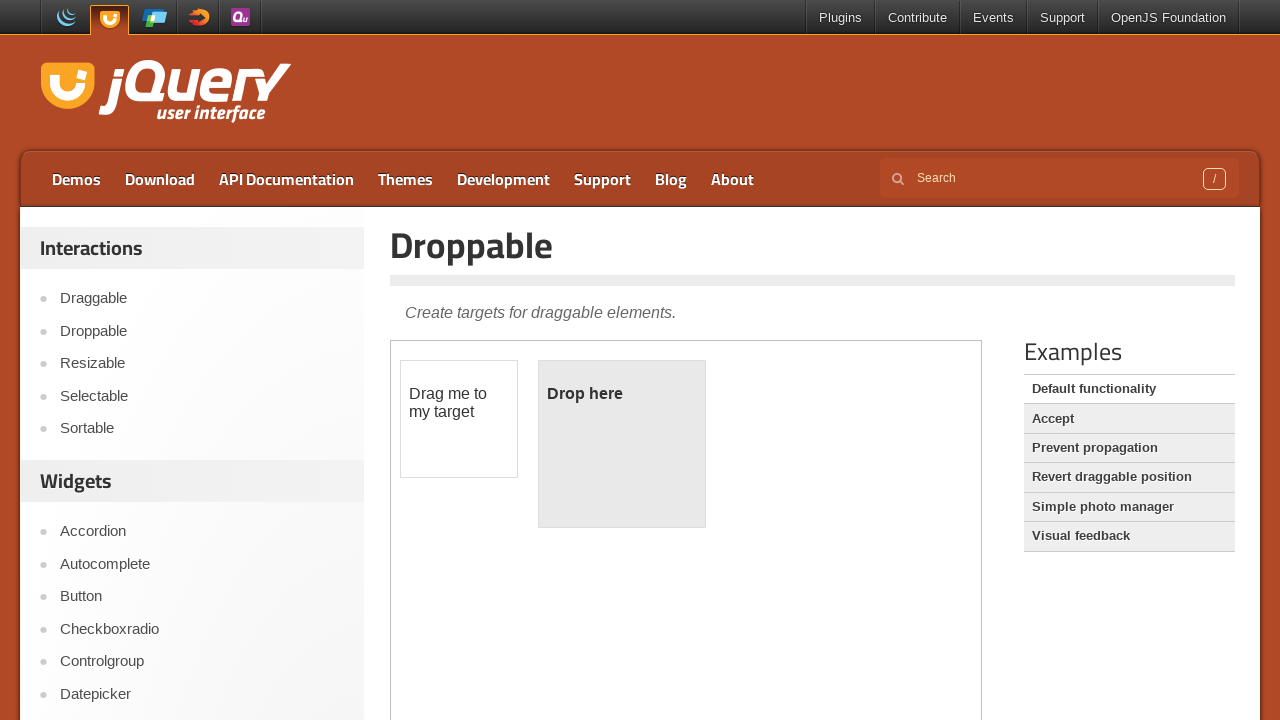

Verified initial drop text is 'Drop here'
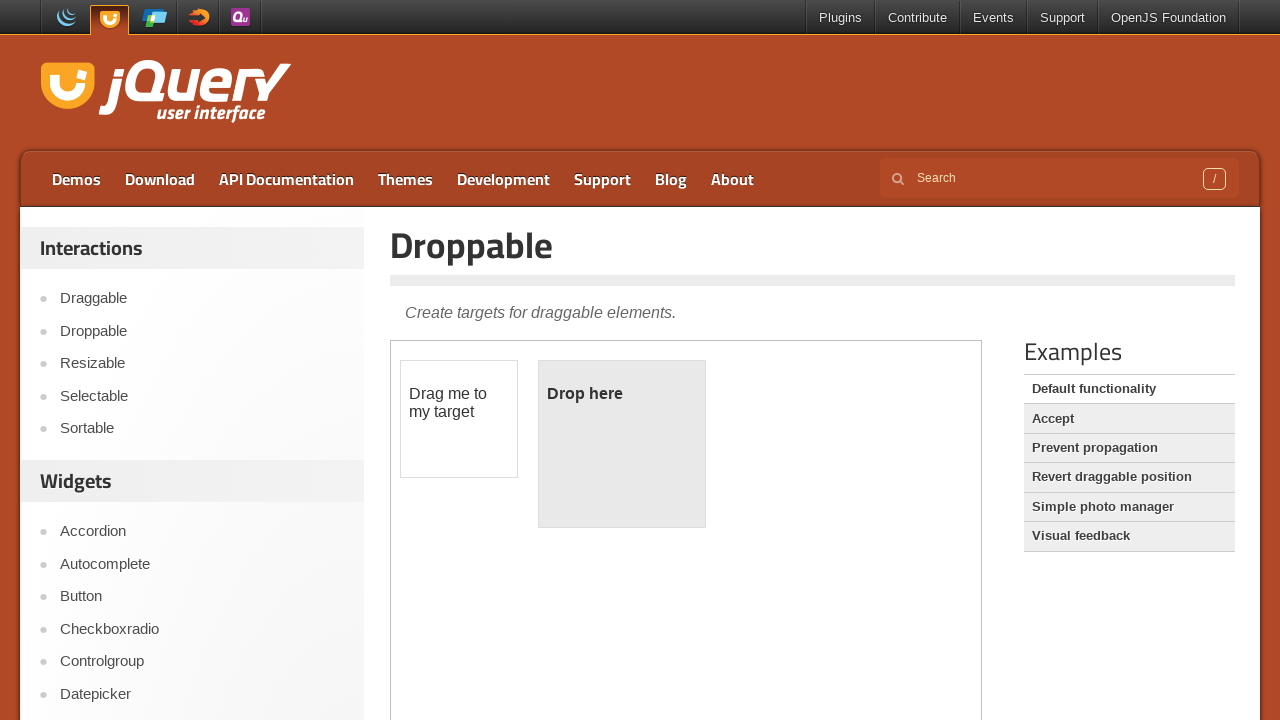

Dragged draggable element onto droppable element at (622, 444)
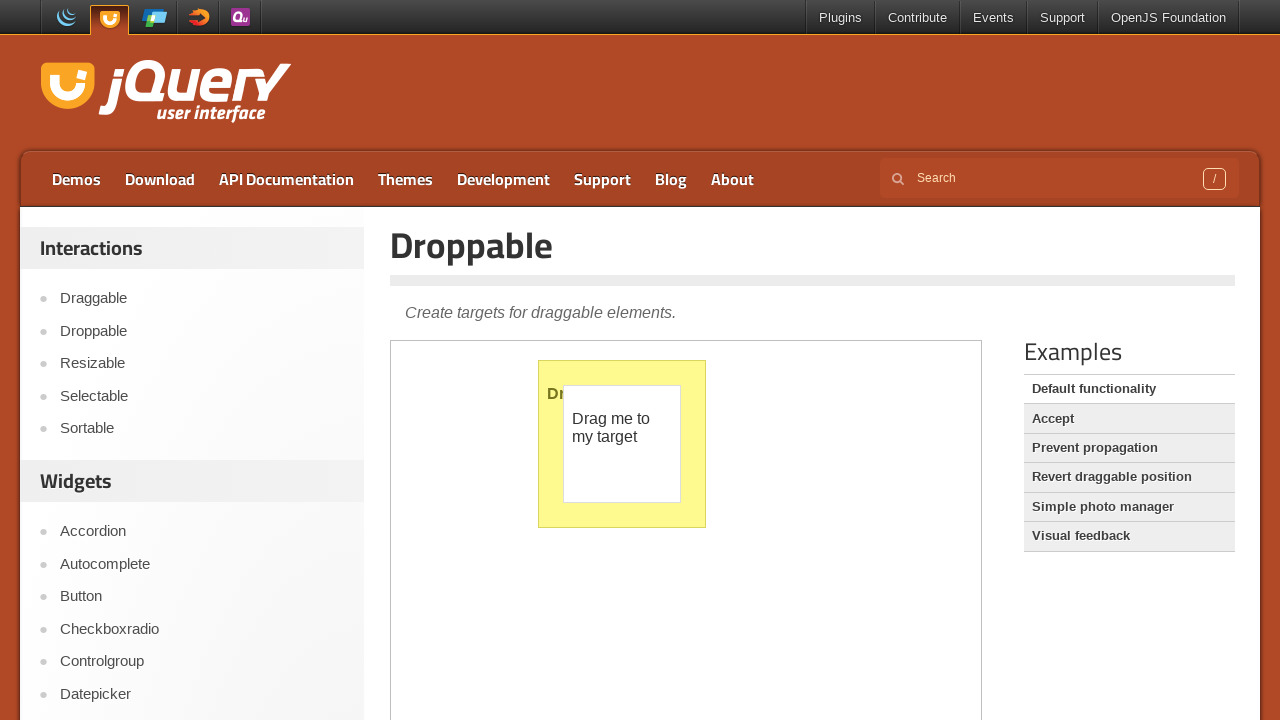

Verified drop text changed to 'Dropped!' confirming successful drag and drop
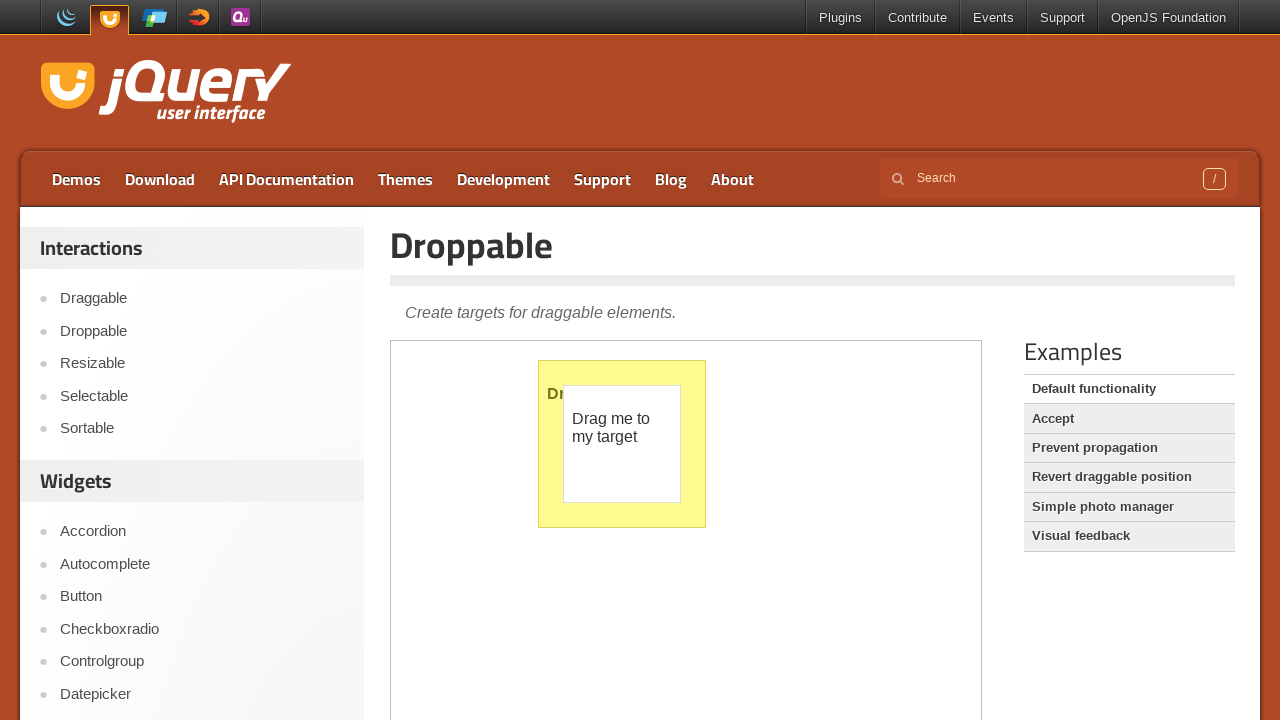

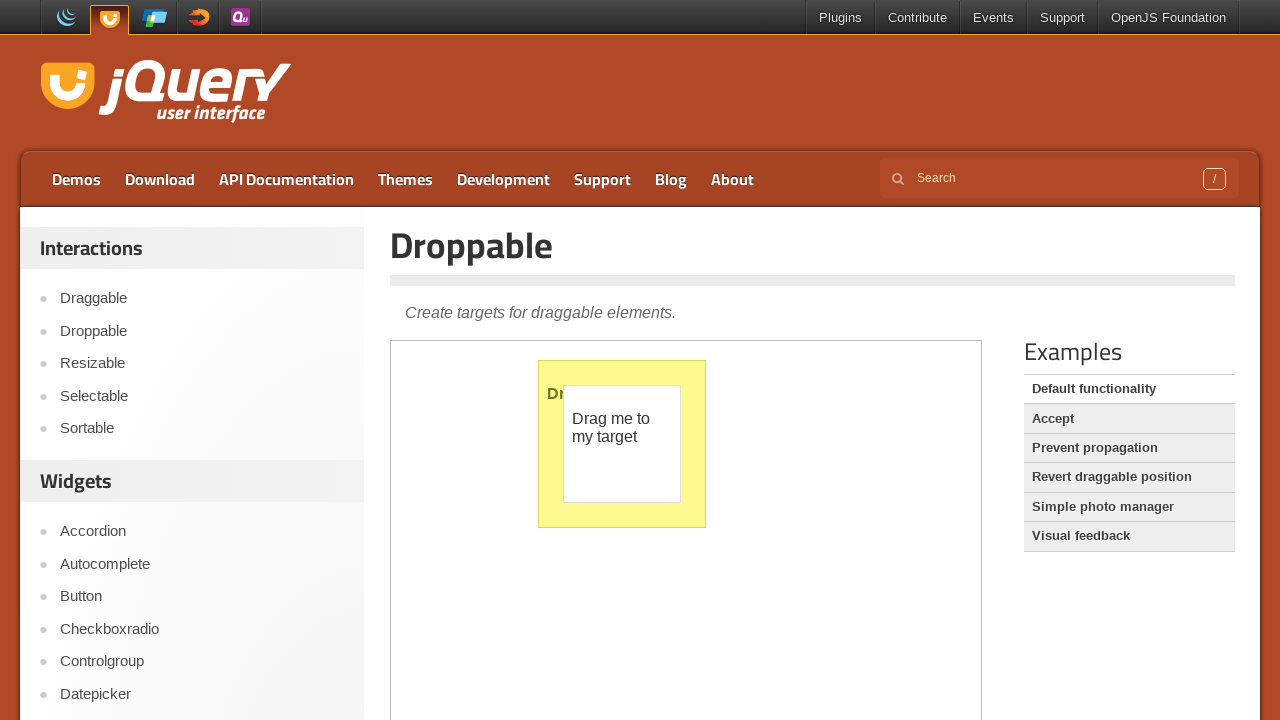